Tests that new items are appended to the bottom of the todo list by creating 3 items

Starting URL: https://demo.playwright.dev/todomvc

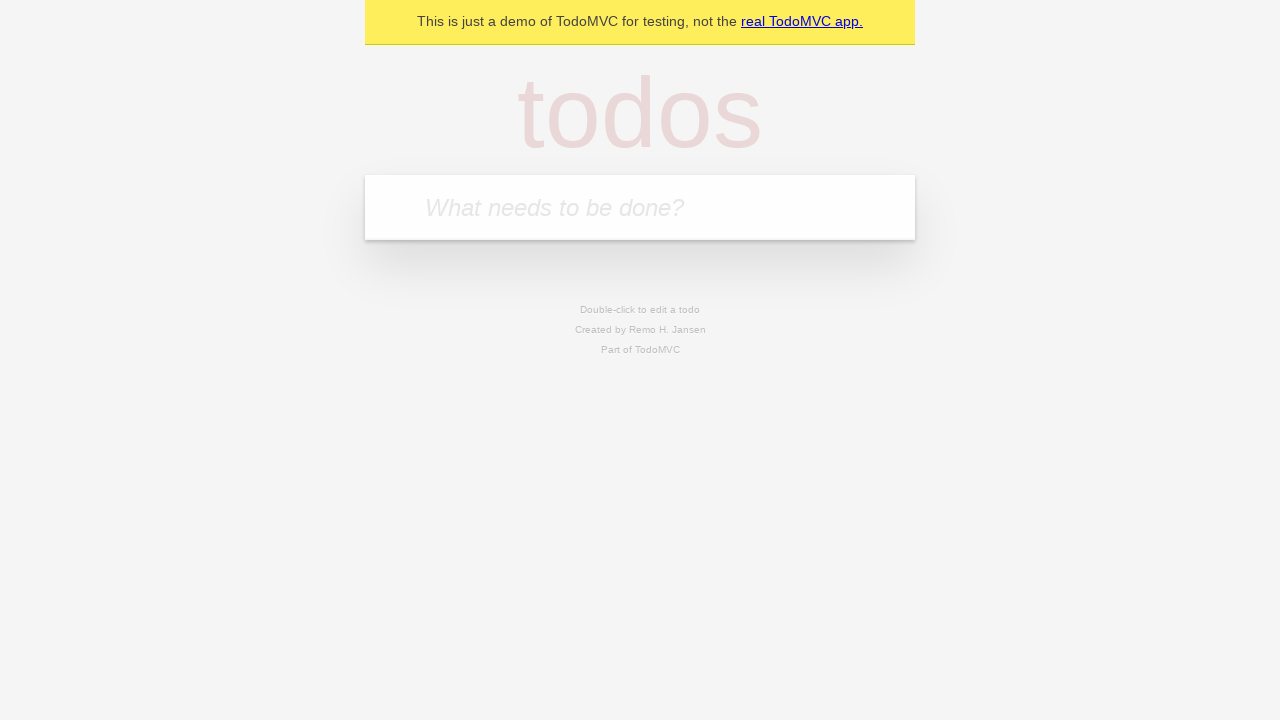

Located the todo input field
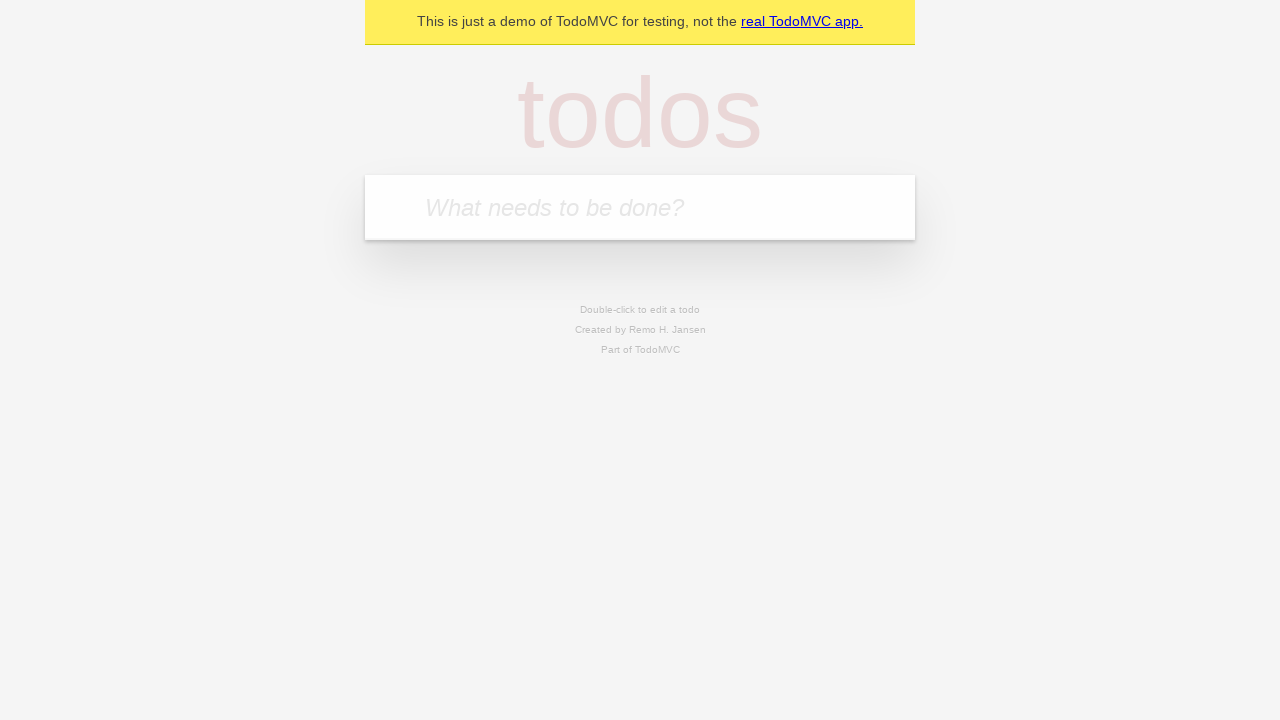

Filled first todo item: 'buy some cheese' on internal:attr=[placeholder="What needs to be done?"i]
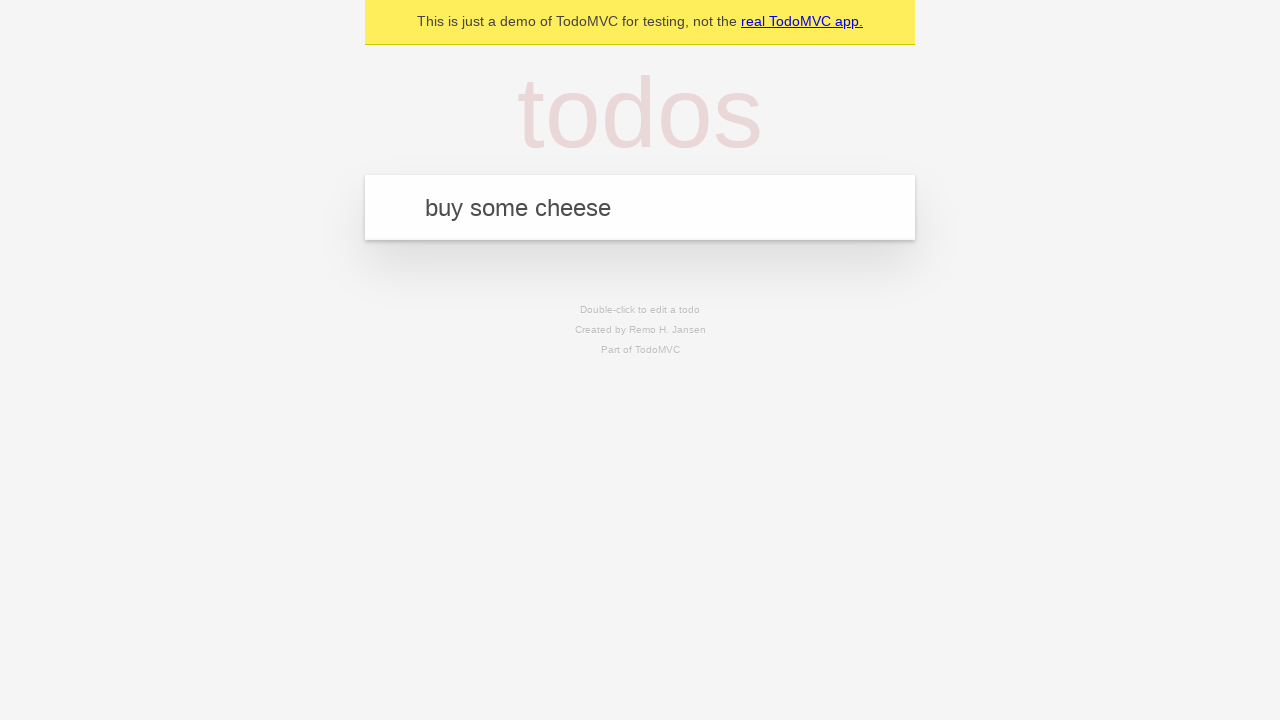

Pressed Enter to submit first todo item on internal:attr=[placeholder="What needs to be done?"i]
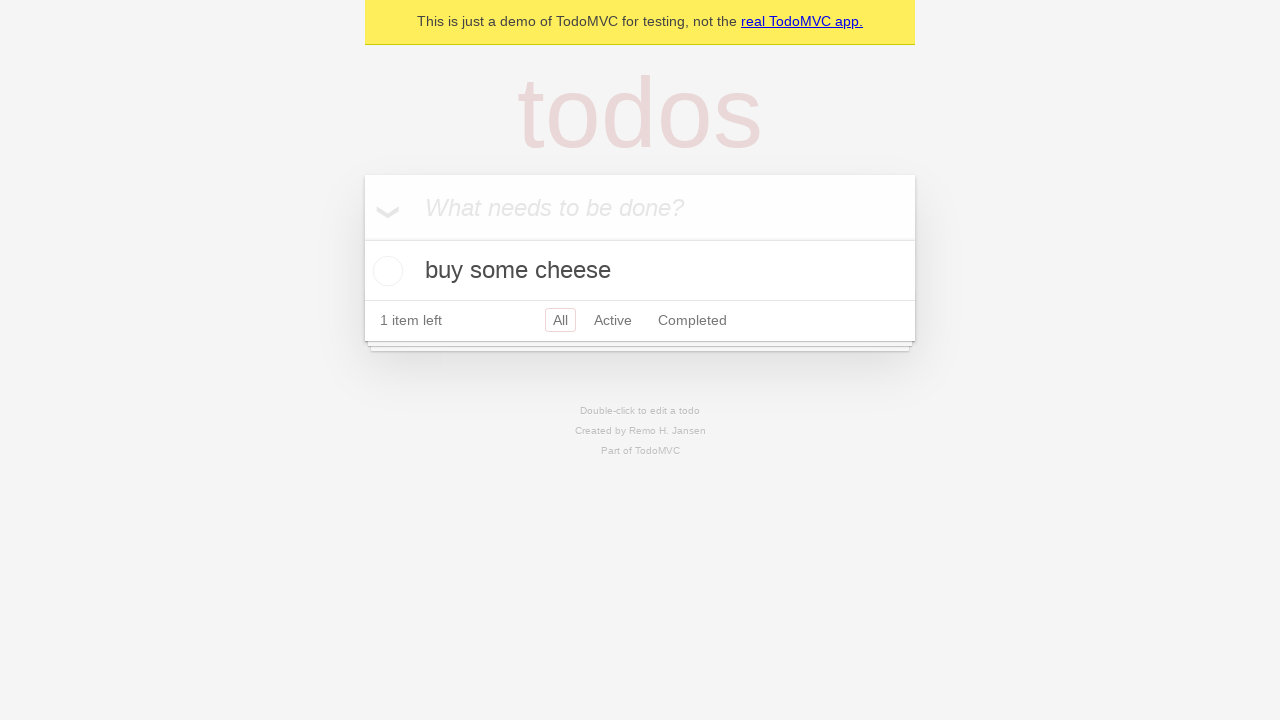

Filled second todo item: 'feed the cat' on internal:attr=[placeholder="What needs to be done?"i]
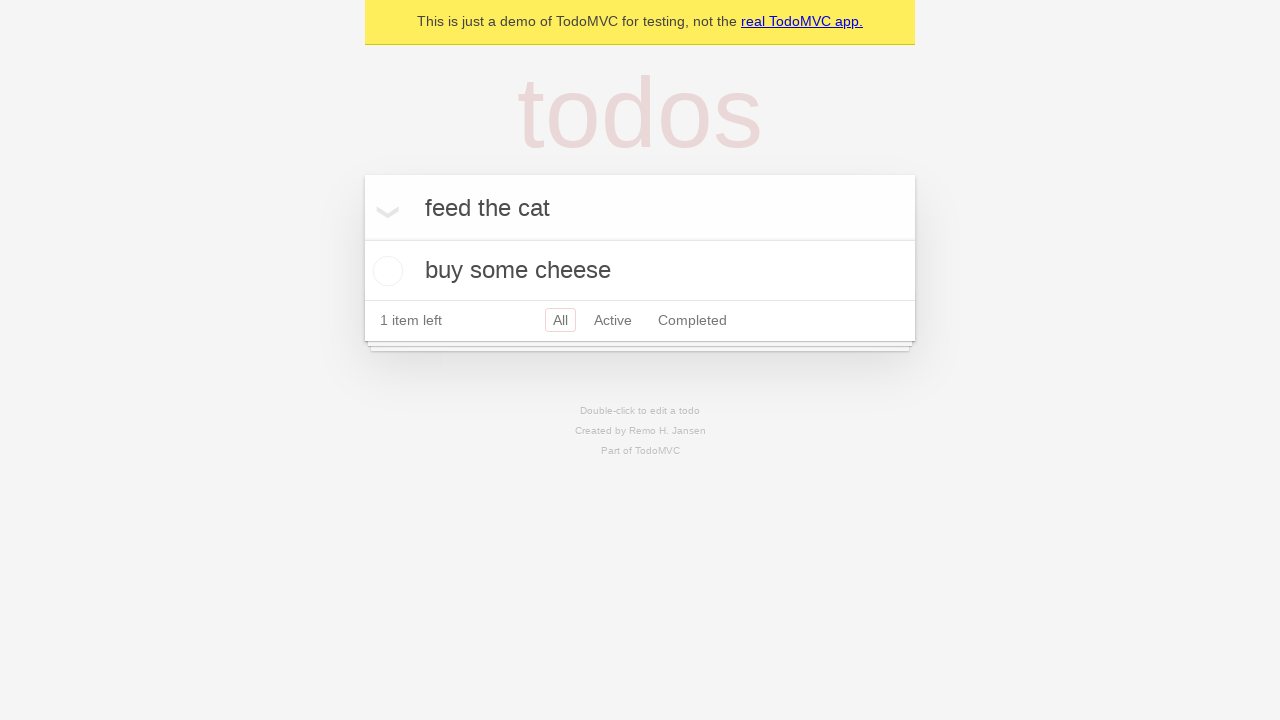

Pressed Enter to submit second todo item on internal:attr=[placeholder="What needs to be done?"i]
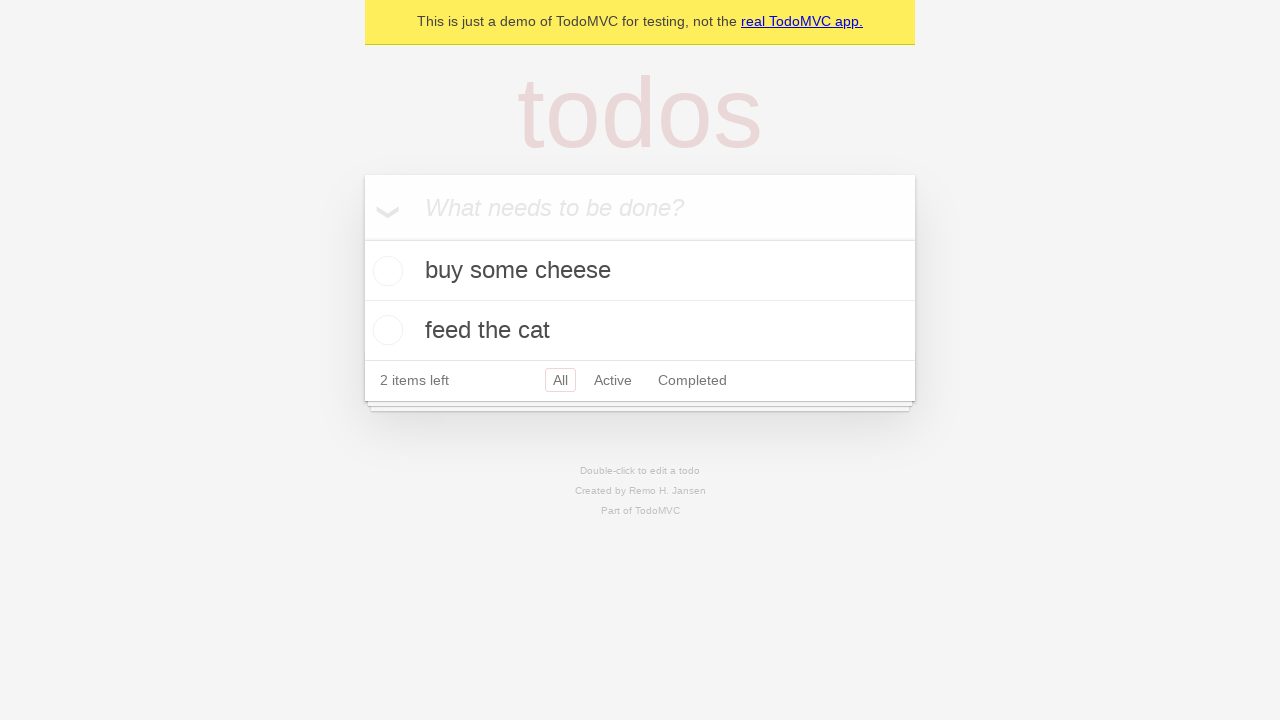

Filled third todo item: 'book a doctors appointment' on internal:attr=[placeholder="What needs to be done?"i]
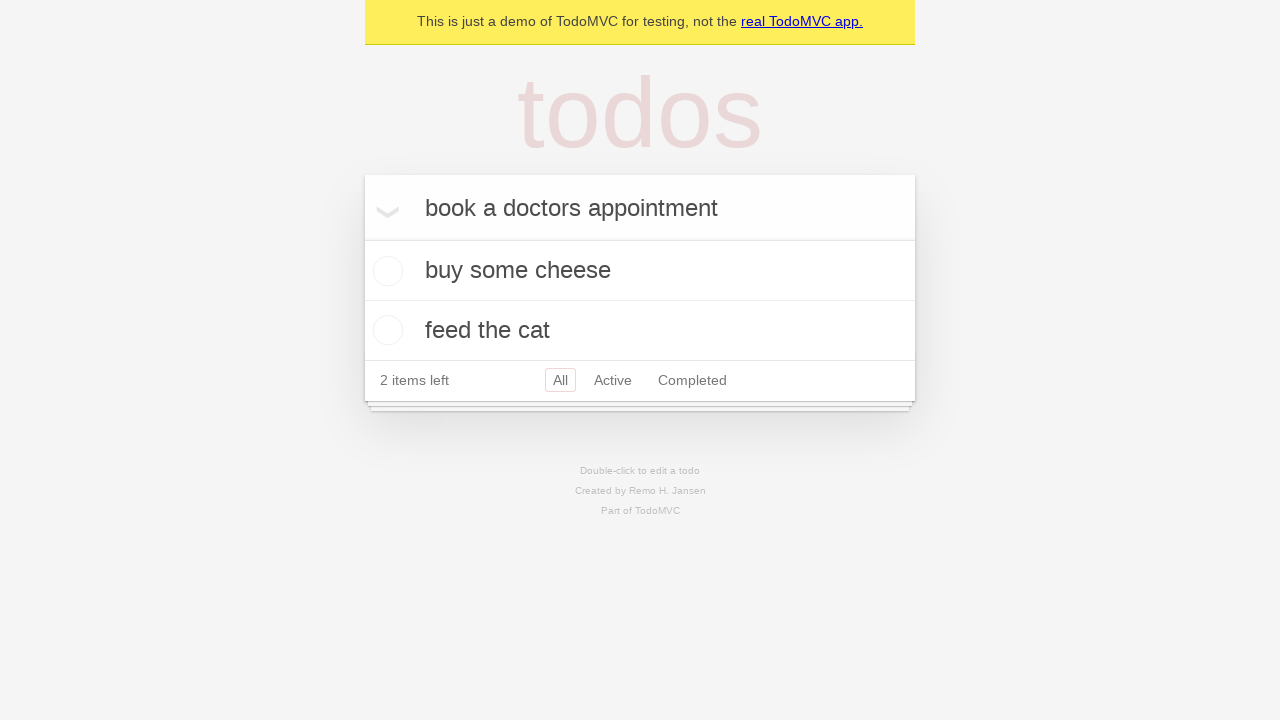

Pressed Enter to submit third todo item on internal:attr=[placeholder="What needs to be done?"i]
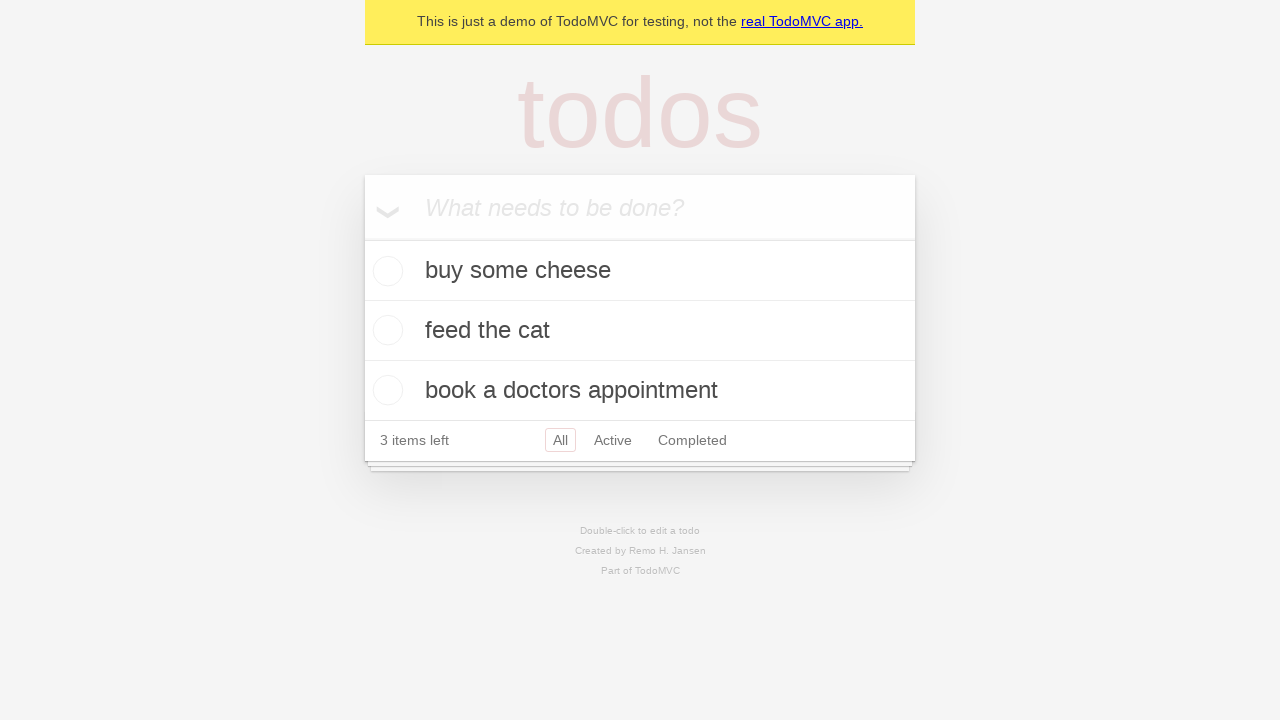

Verified all 3 todo items are displayed on the page
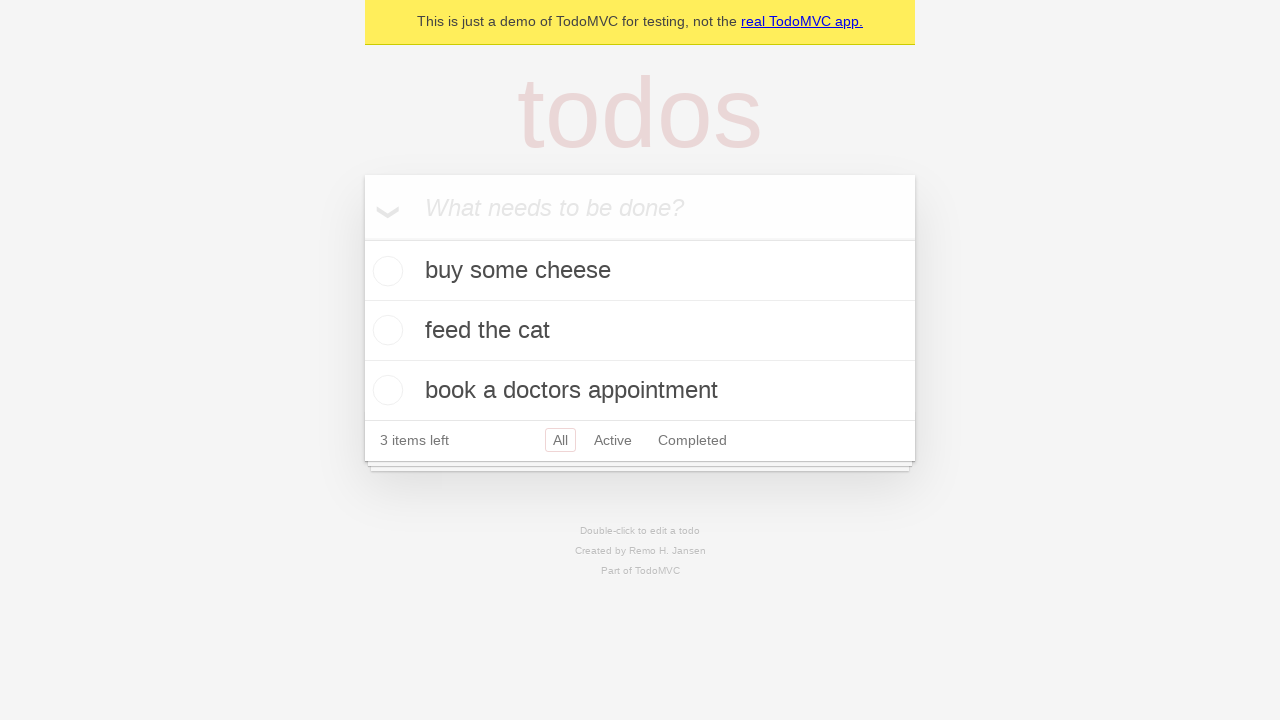

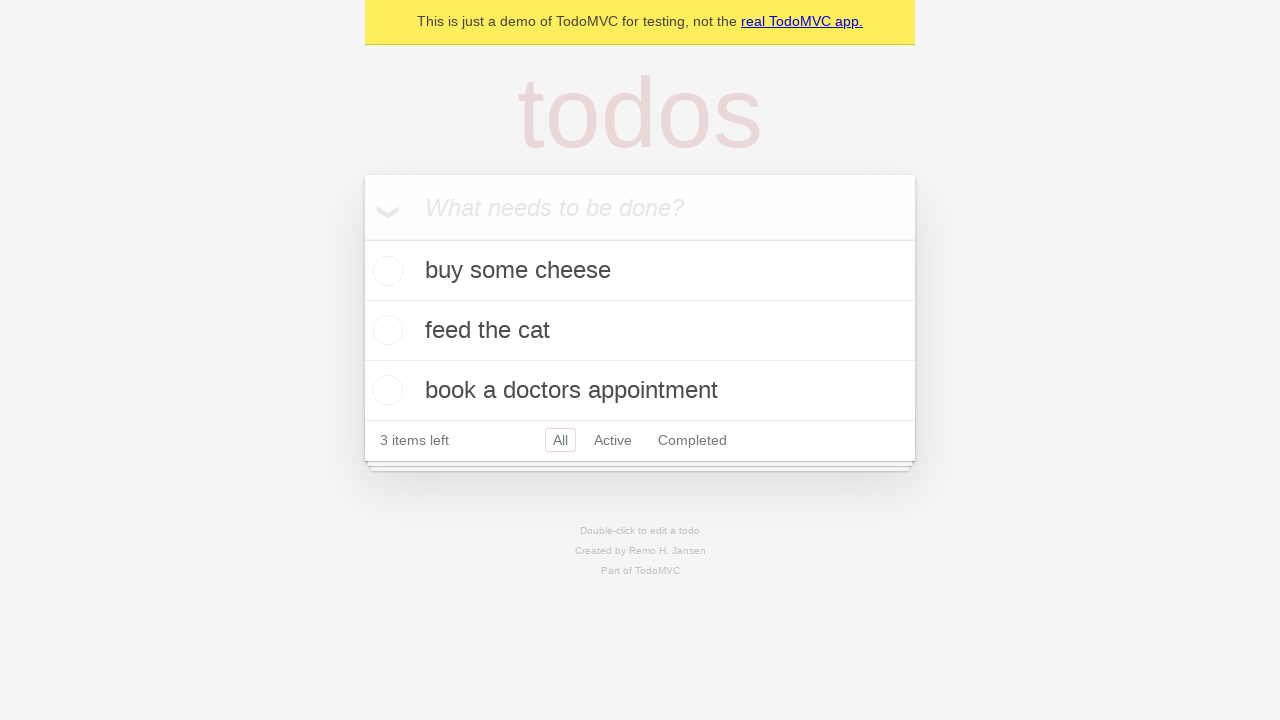